Tests browser navigation functionality by navigating to a page, then using back, forward, refresh operations, and finally navigating to a different URL.

Starting URL: https://www.seleniumeasy.com/

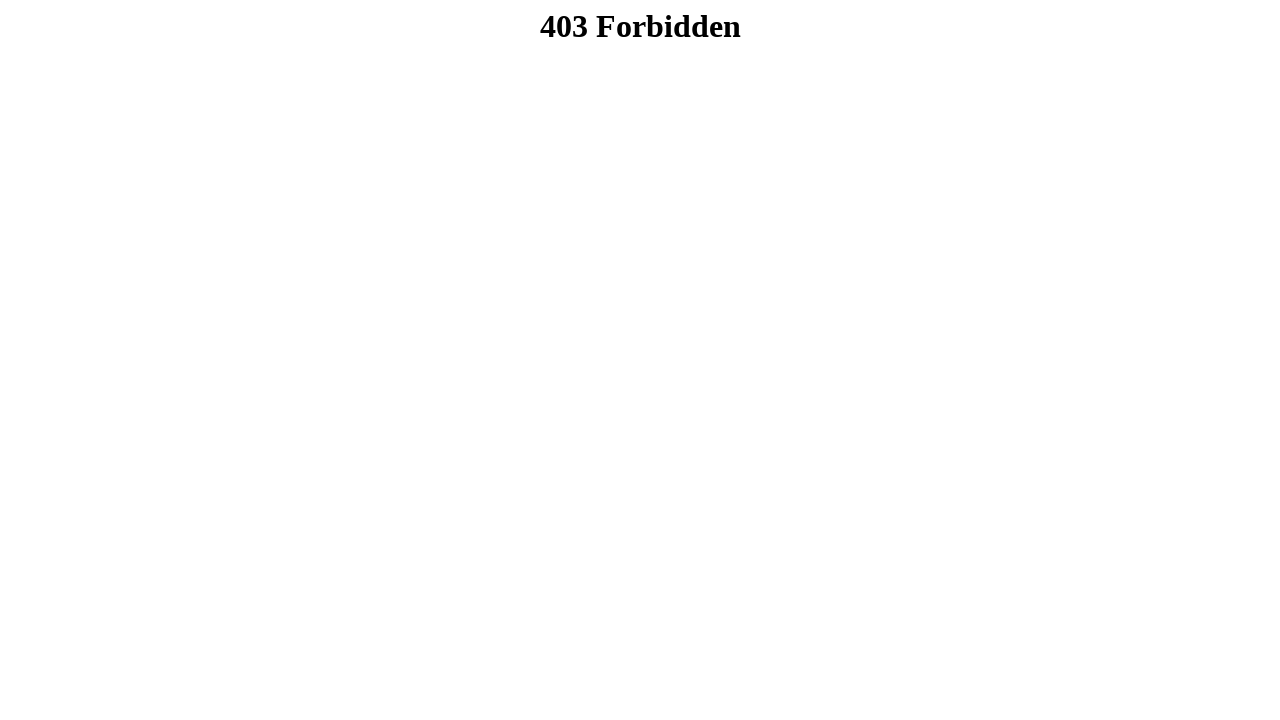

Set viewport to 1920x1080
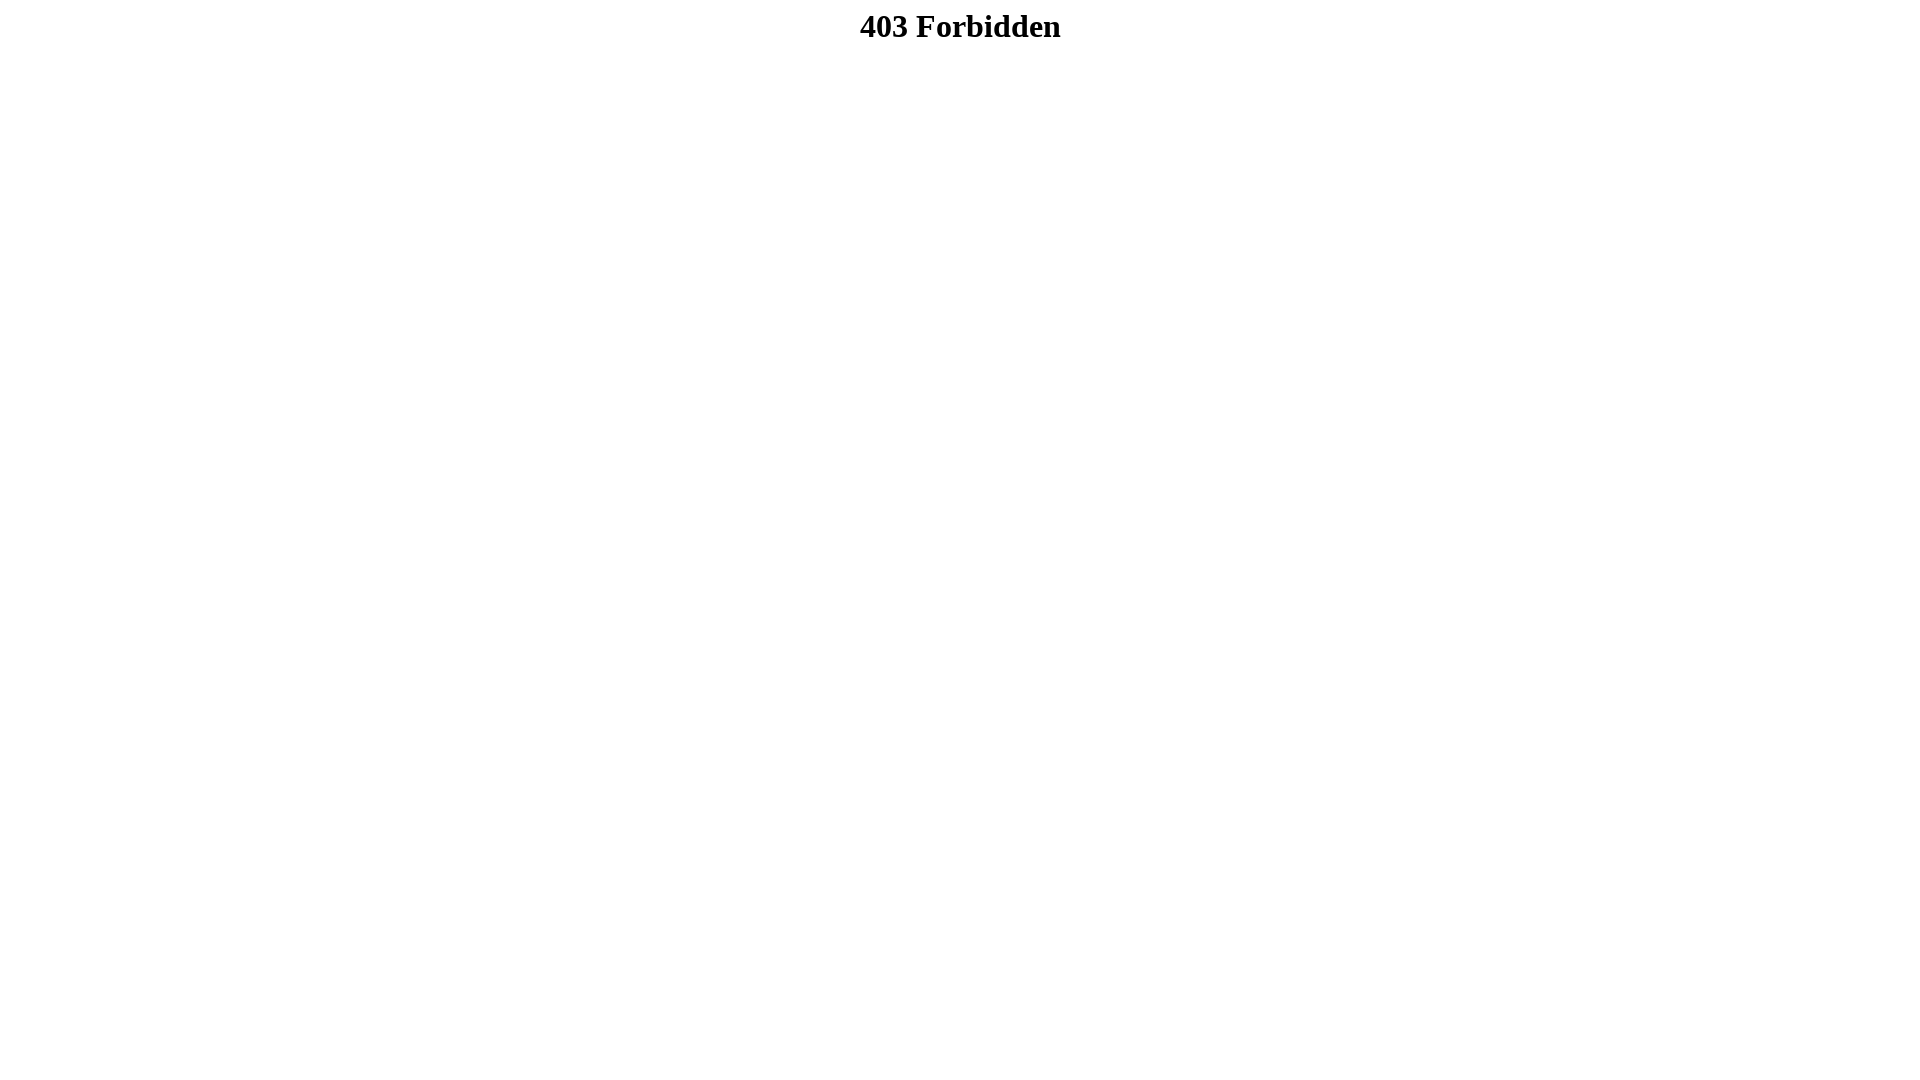

Navigated back to previous page
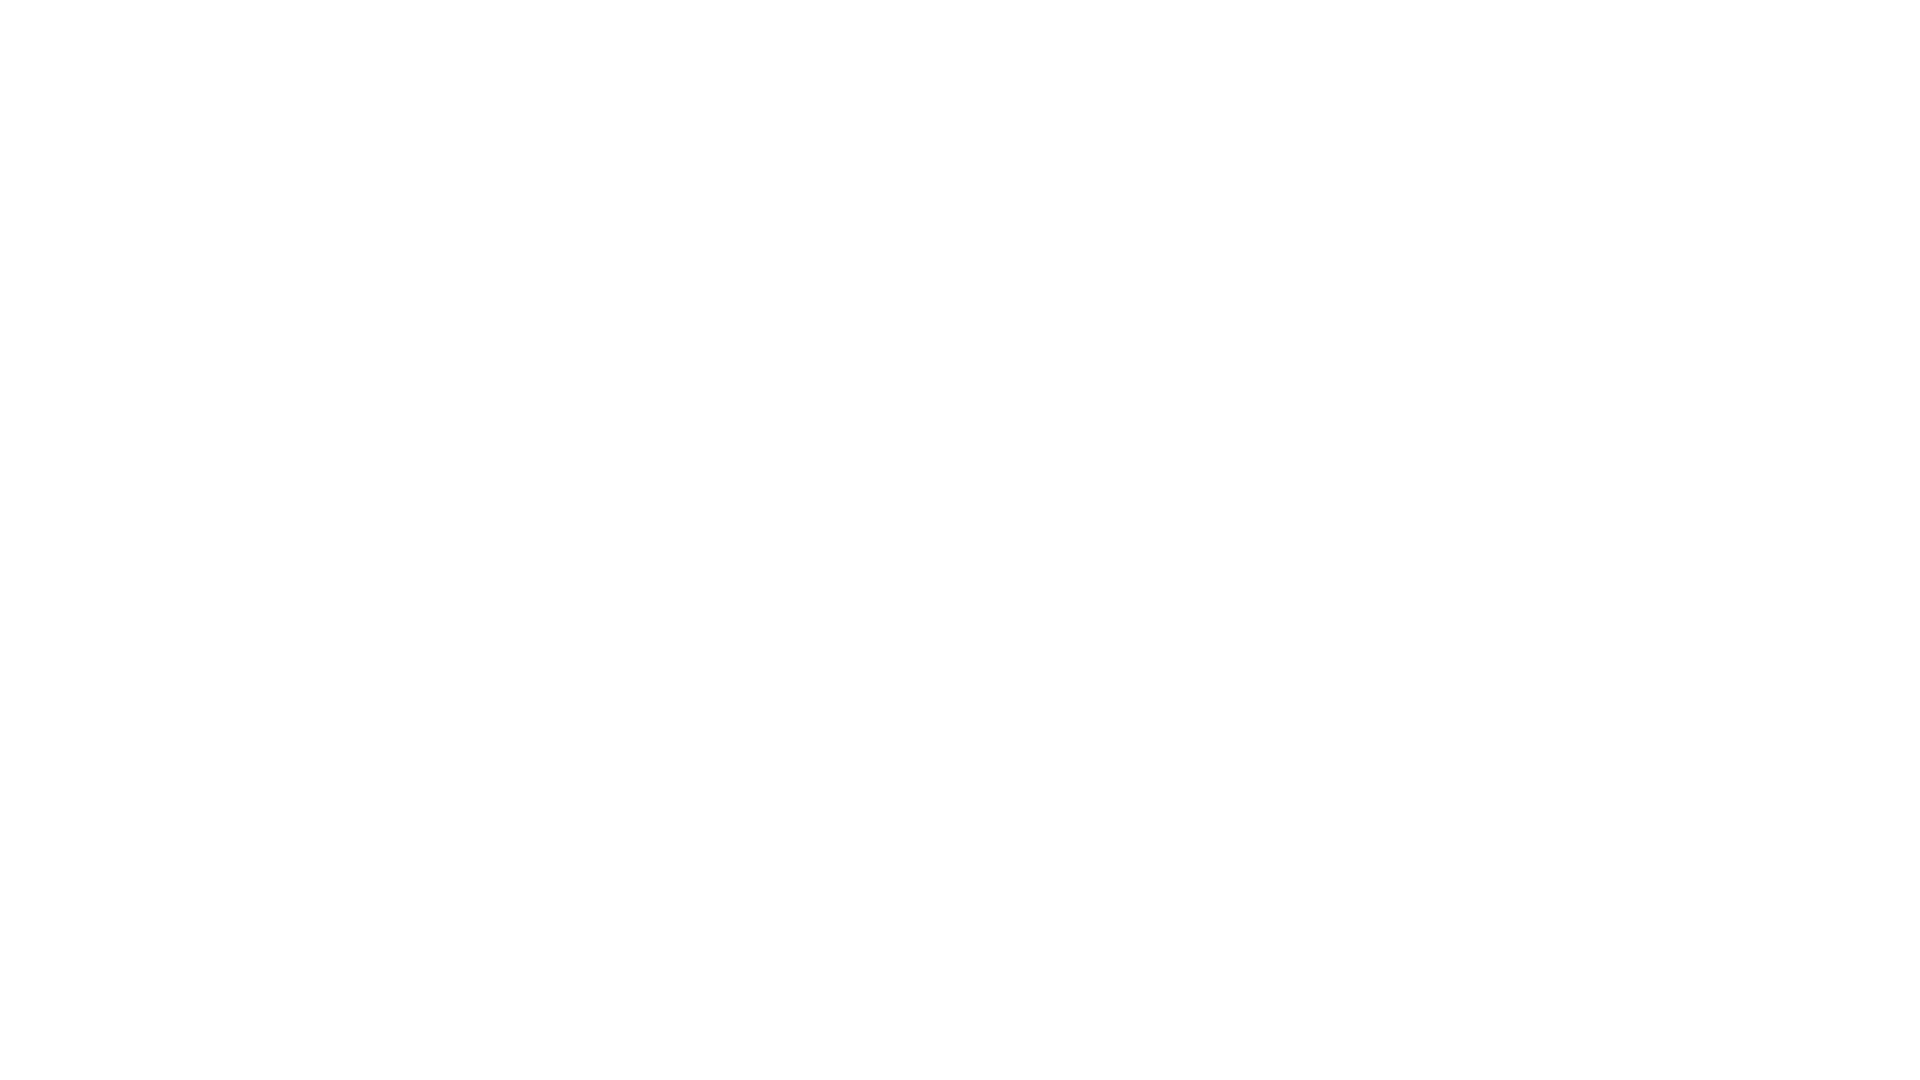

Navigated forward to next page
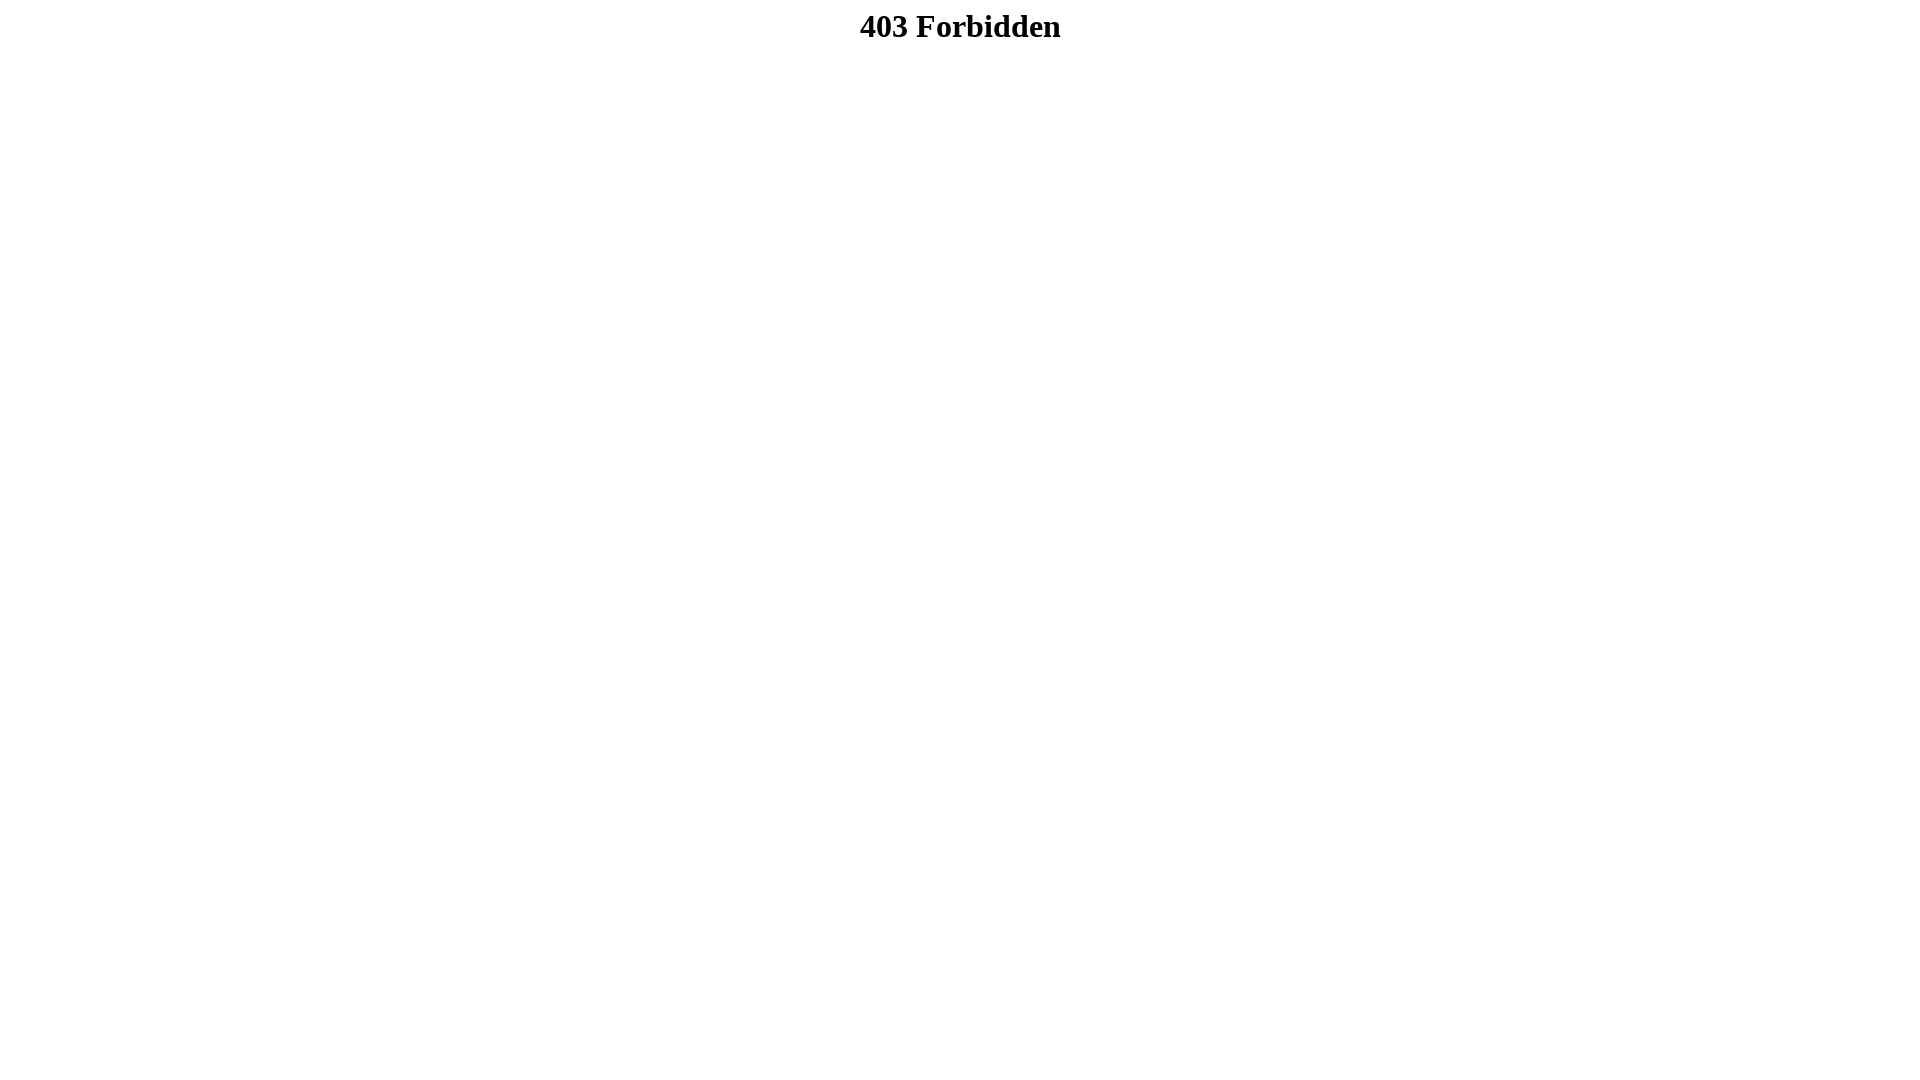

Refreshed current page
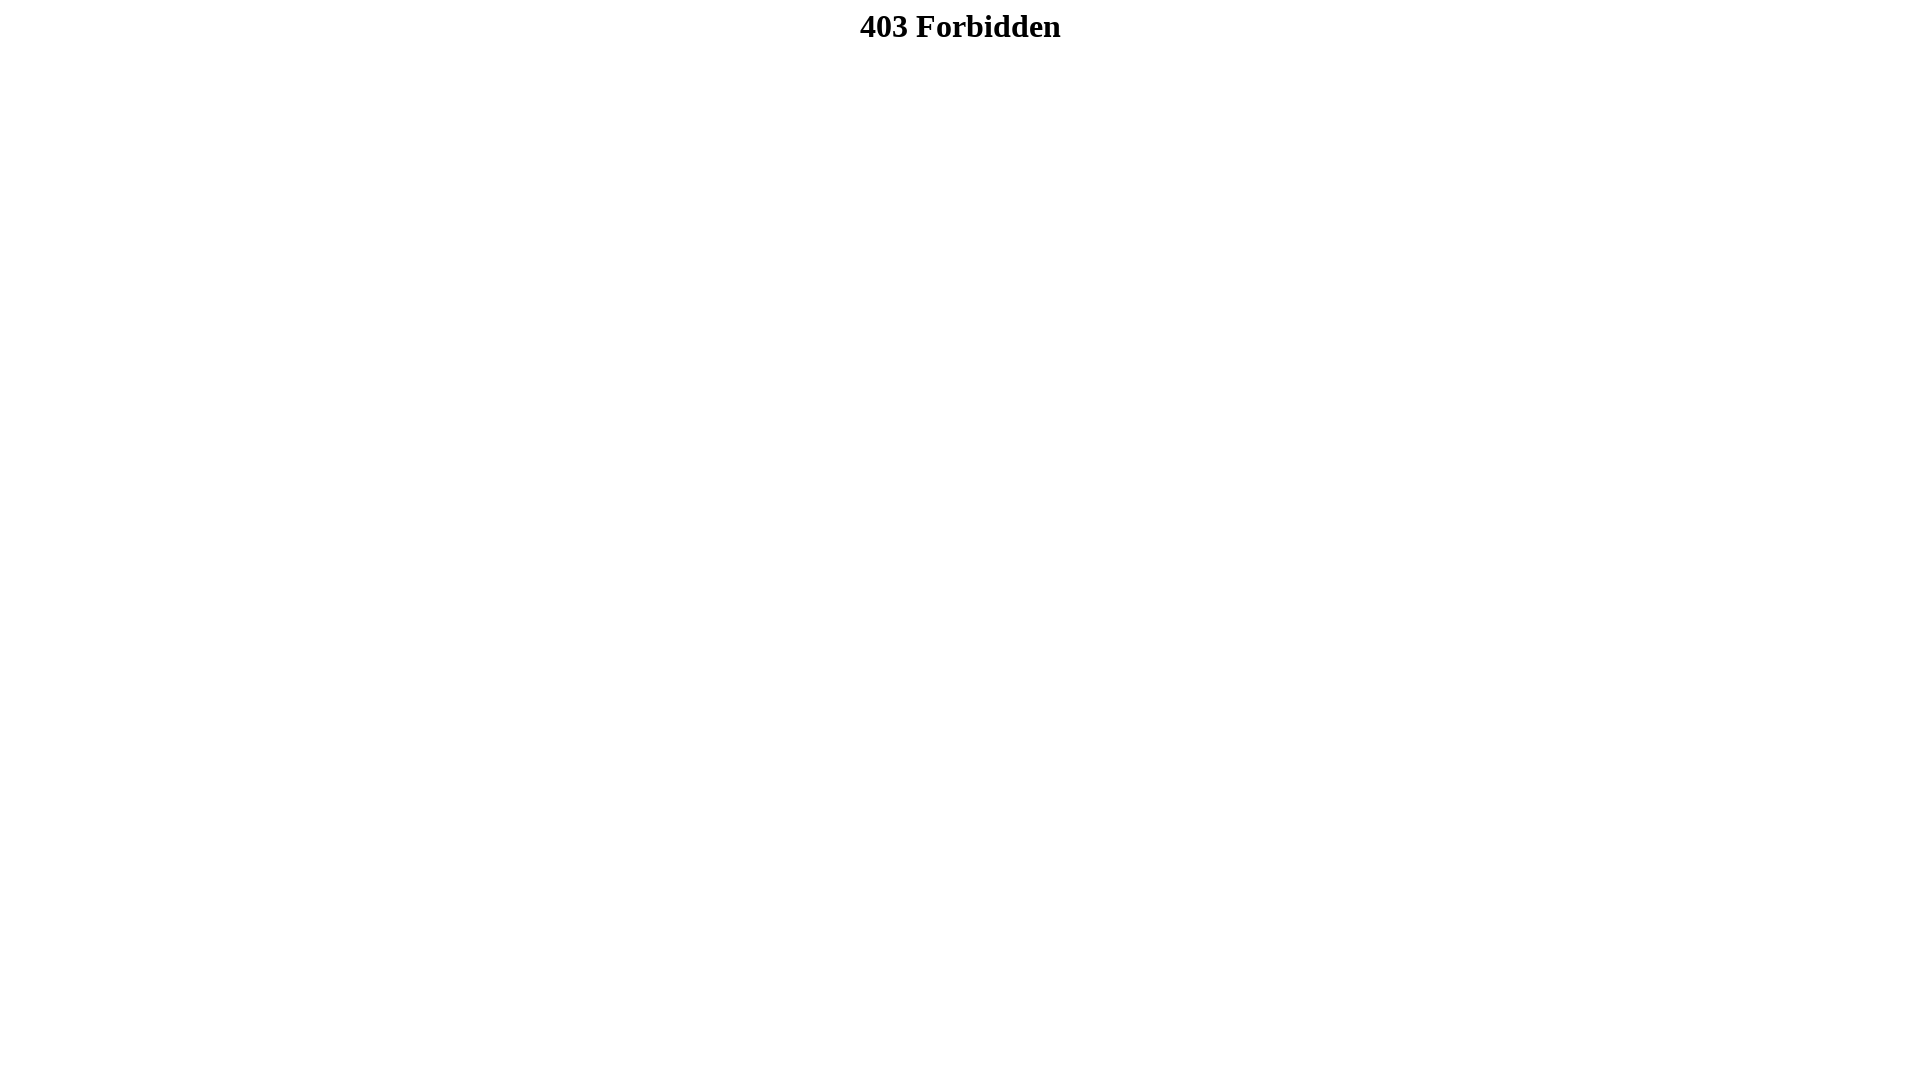

Navigated to https://www.w3schools.com/
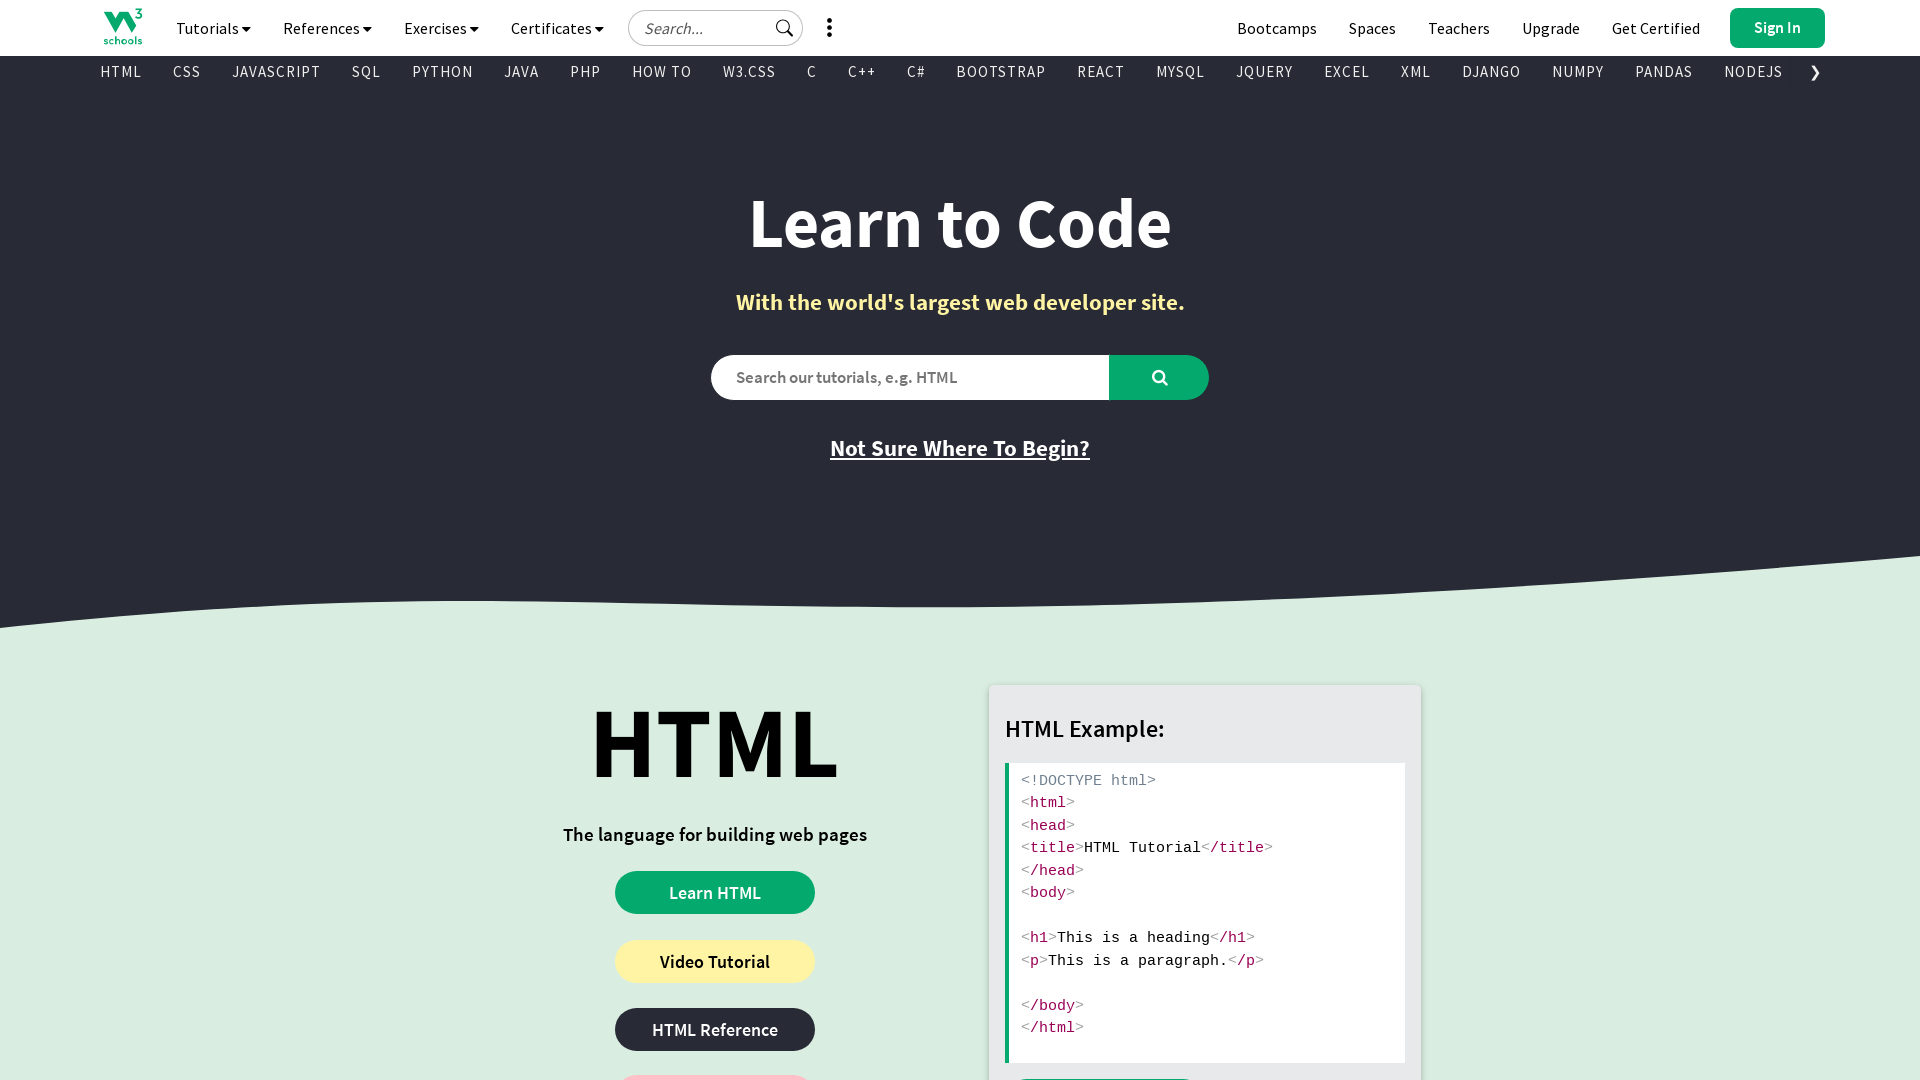

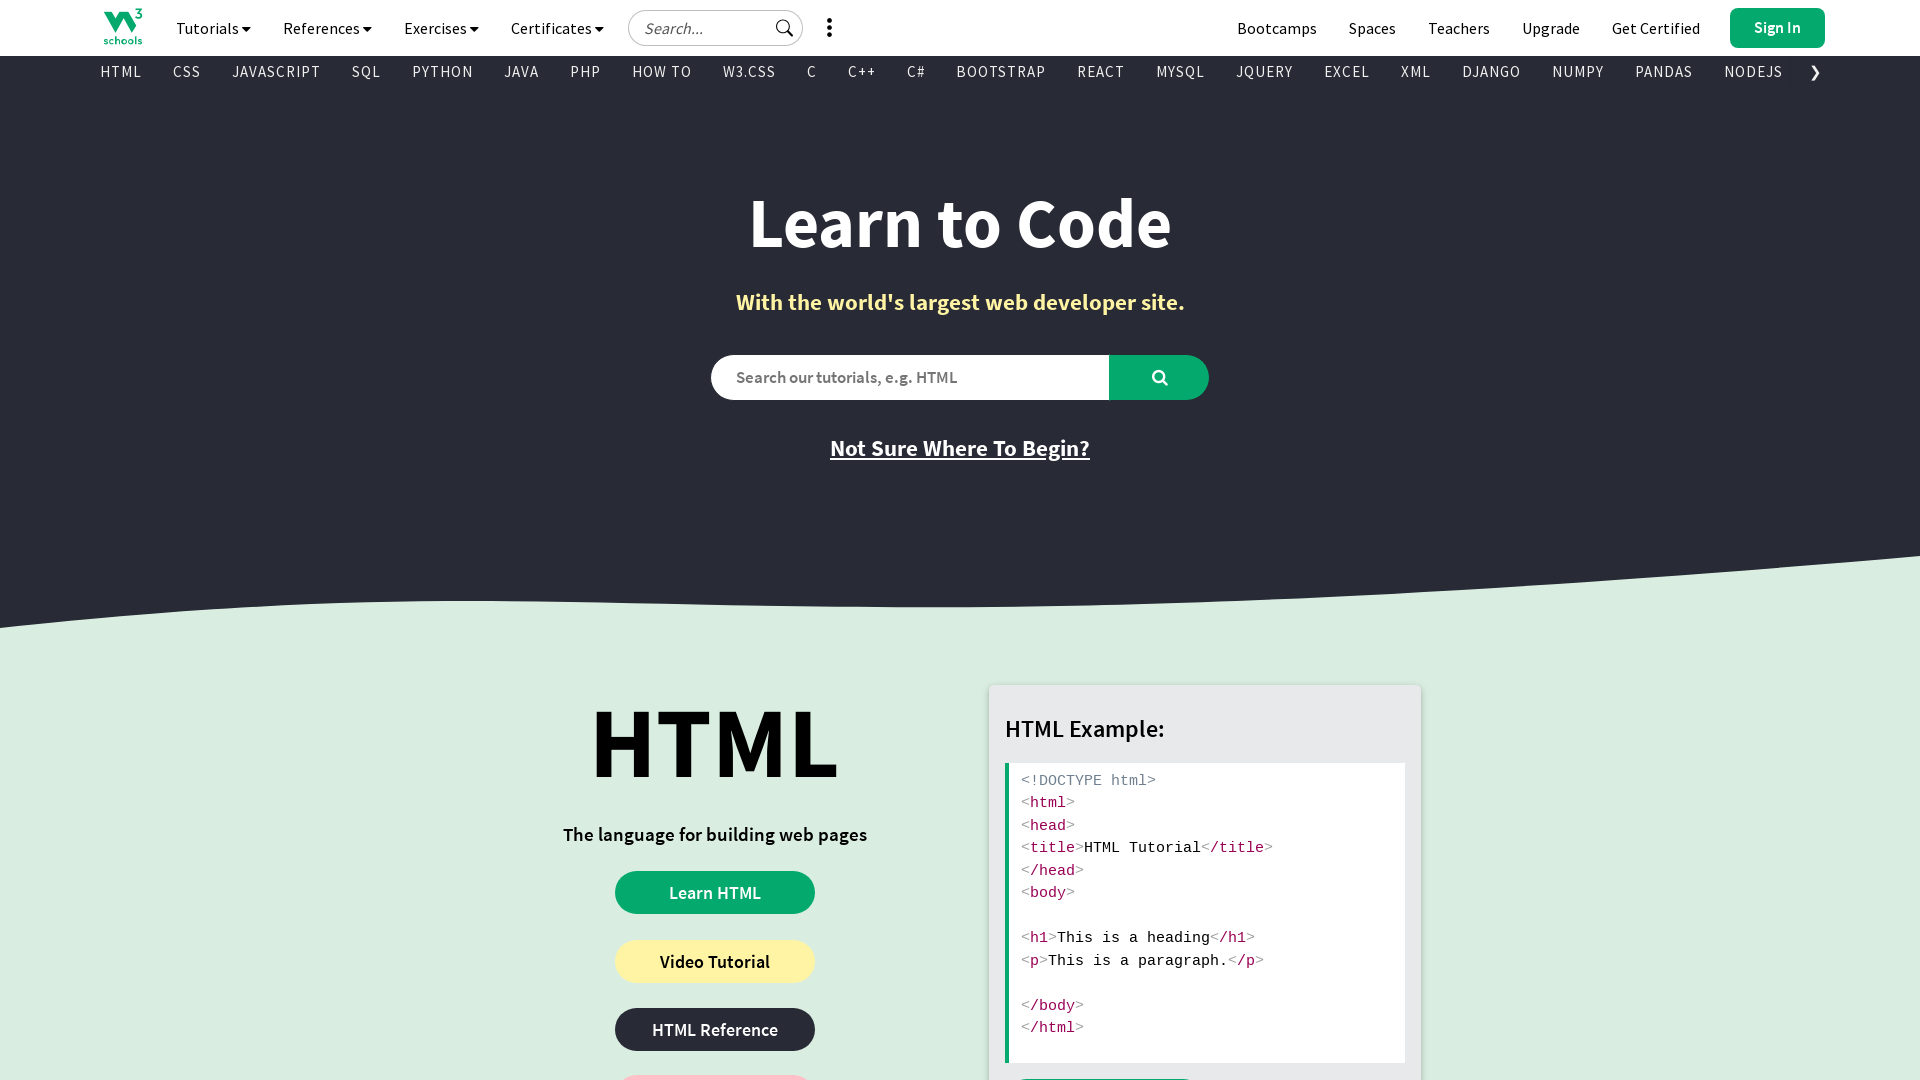